Tests a calculator form by entering two numbers and clicking the sum button to verify the result

Starting URL: https://www.lambdatest.com/selenium-playground/simple-form-demo

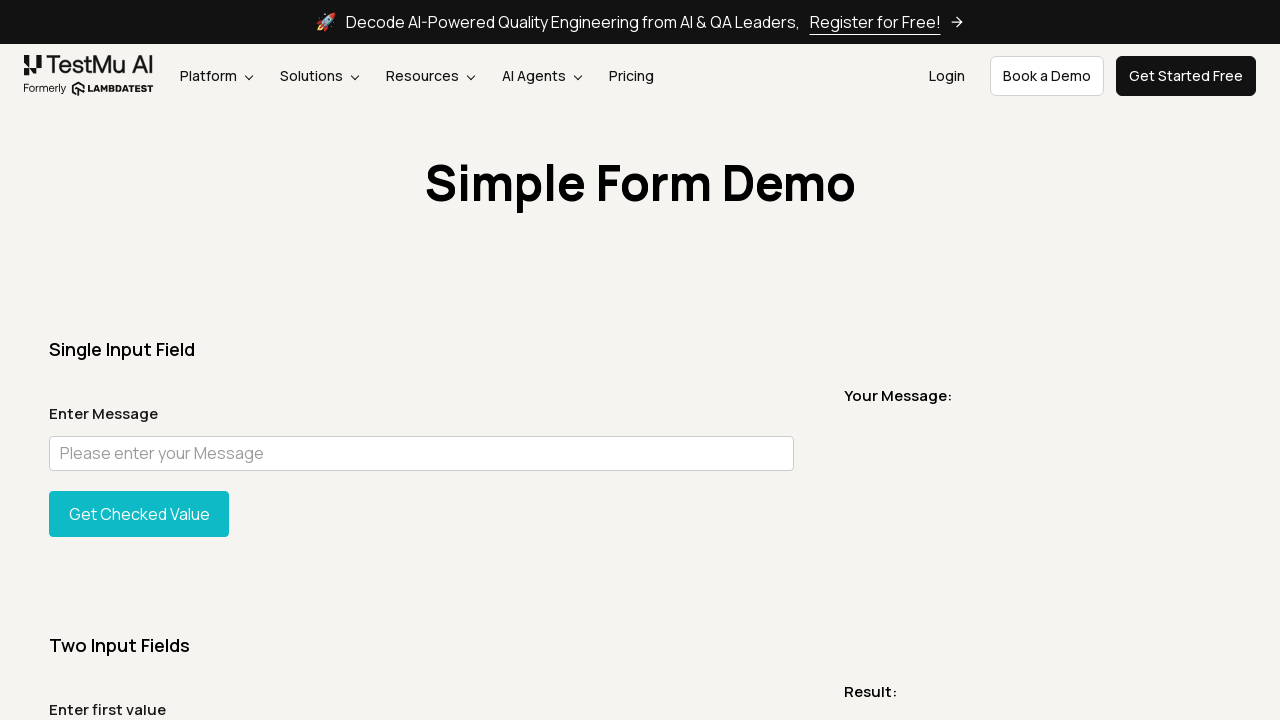

Entered '10' in the first number field on input#sum1
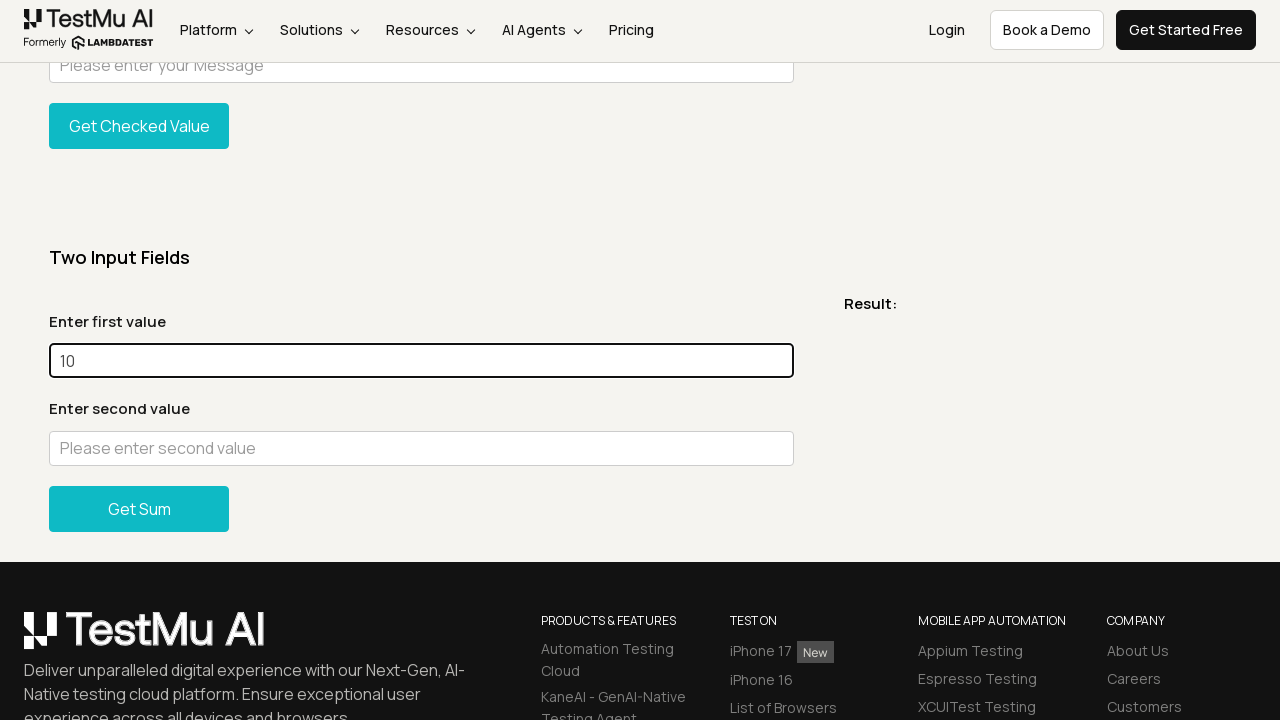

Entered '20' in the second number field on input#sum2
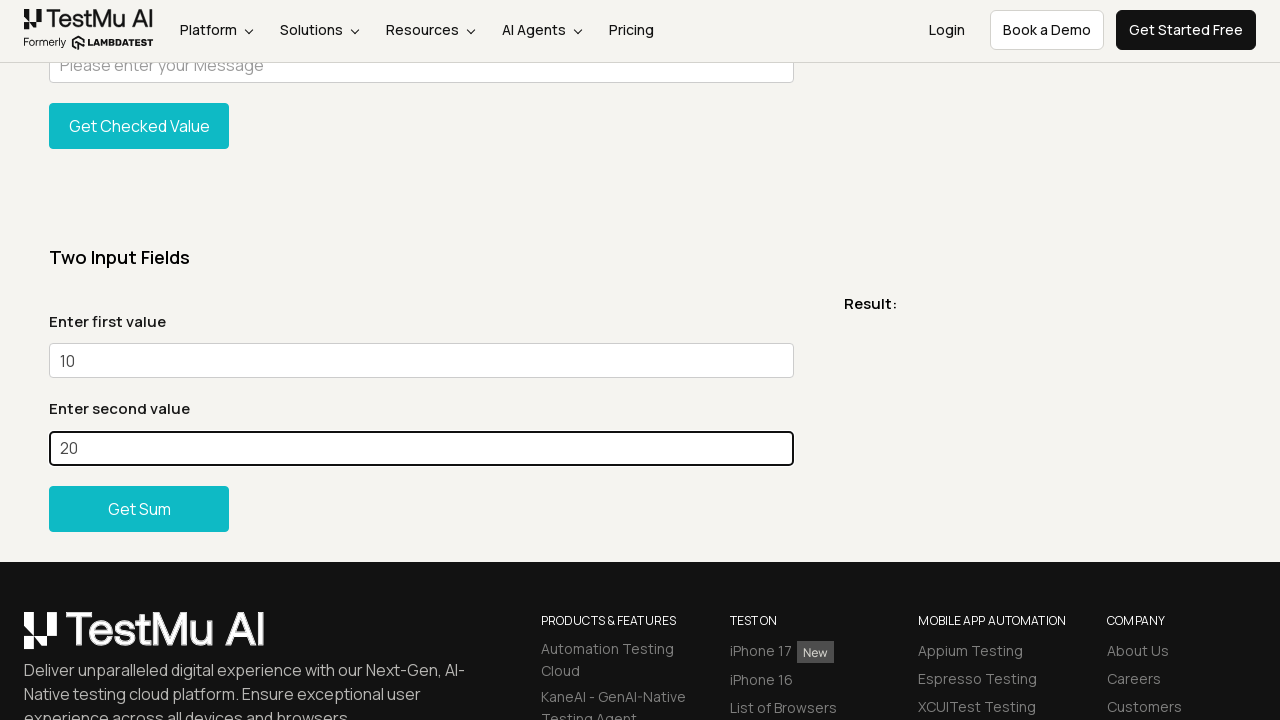

Clicked the sum button to calculate the result at (139, 508) on form#gettotal>button
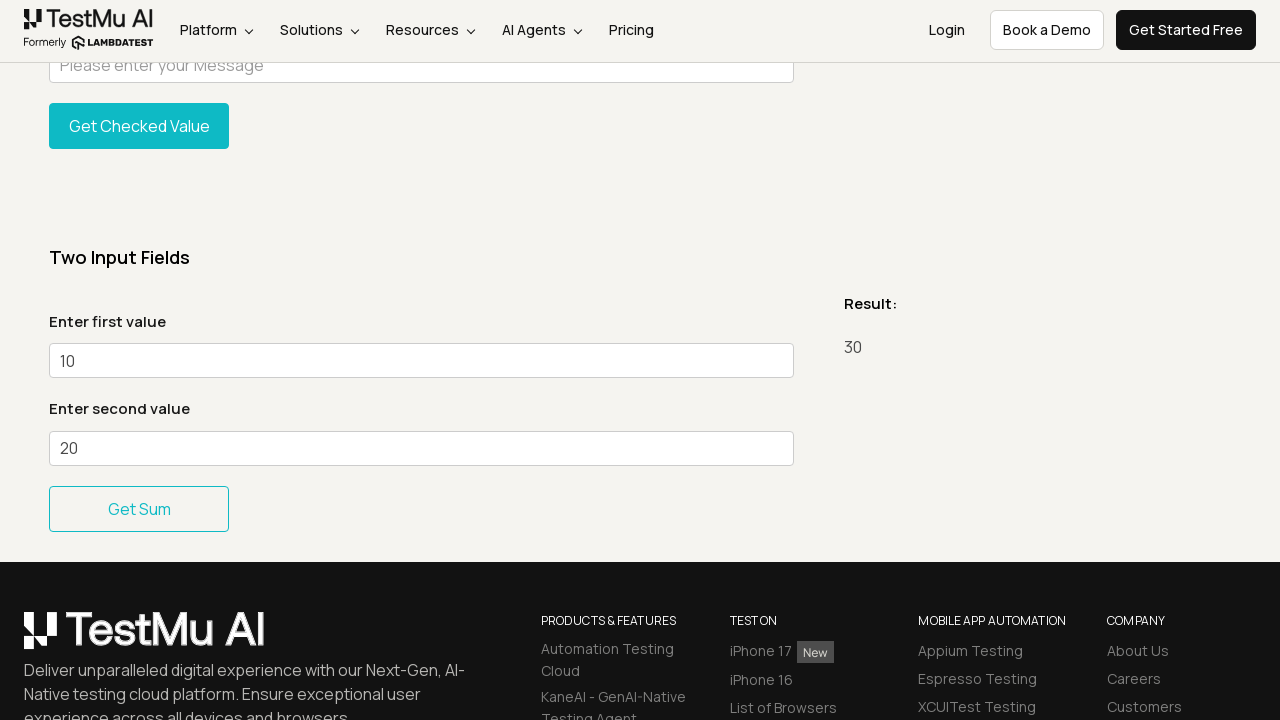

Scrolled sum button into view if needed
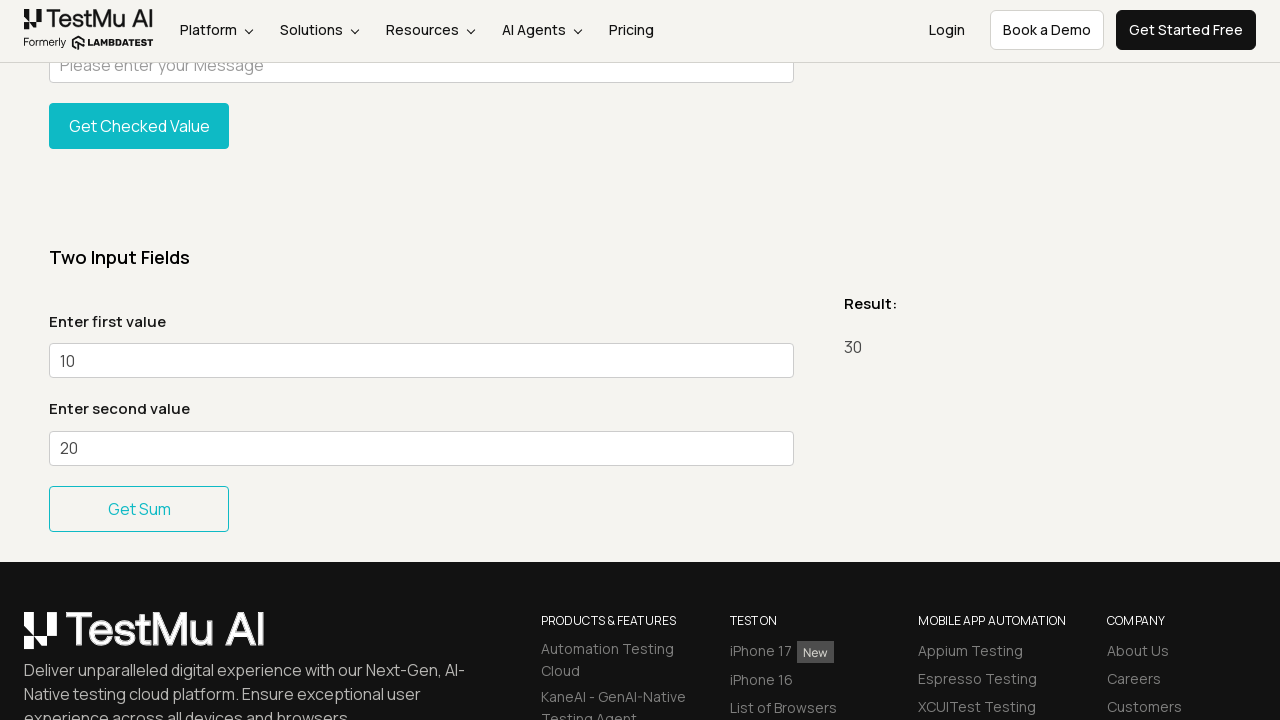

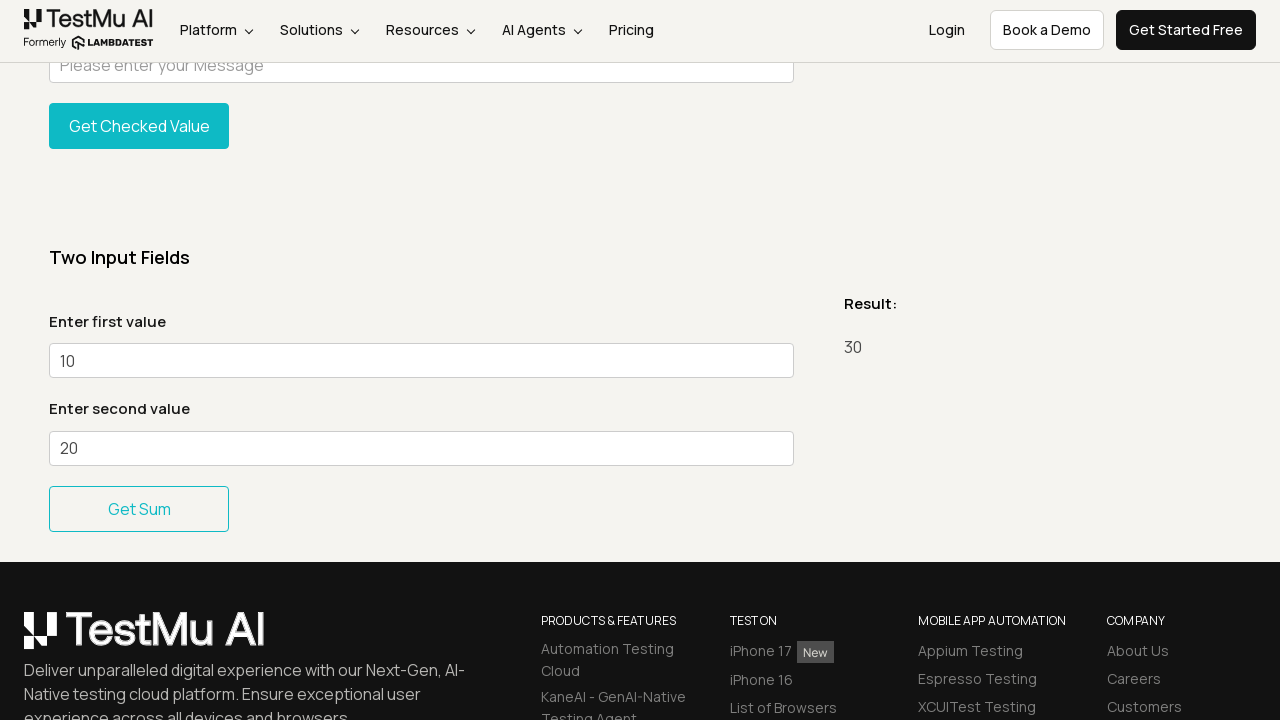